Tests that clicking the About us link opens the about us modal with video

Starting URL: https://www.demoblaze.com

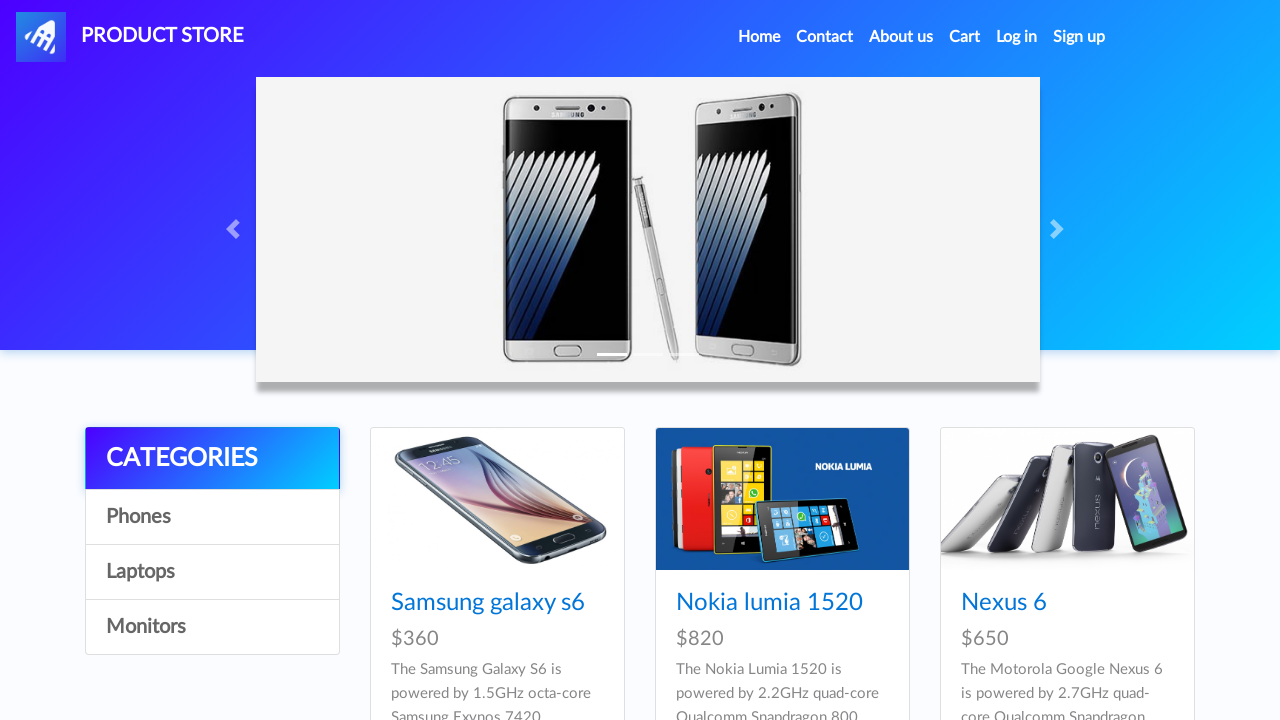

Clicked the About us link in header at (901, 37) on a:has-text("About us")
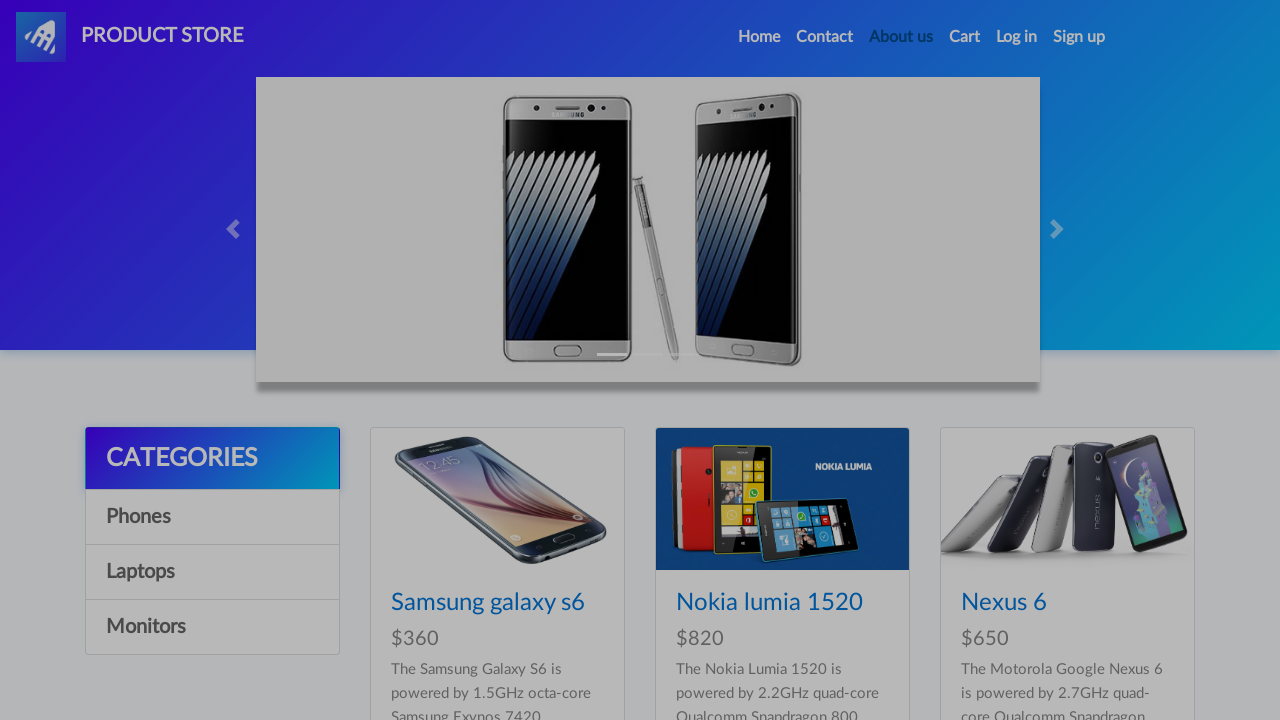

About us modal with video appeared
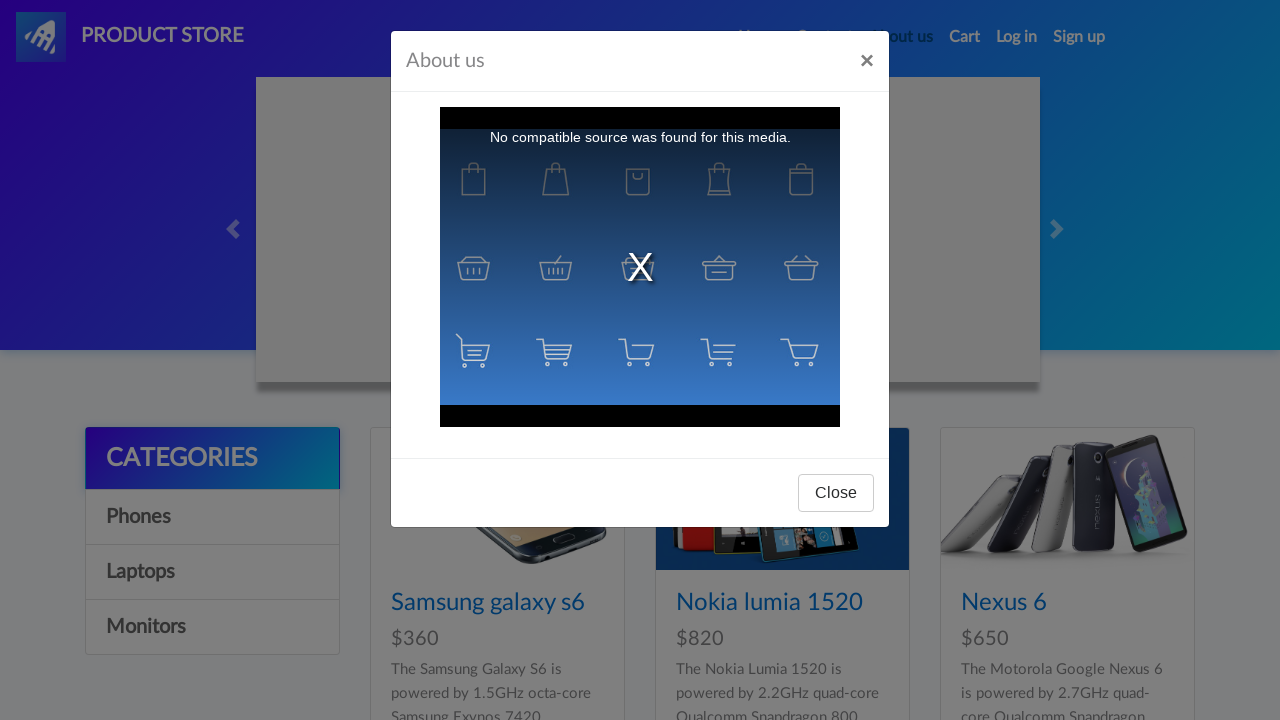

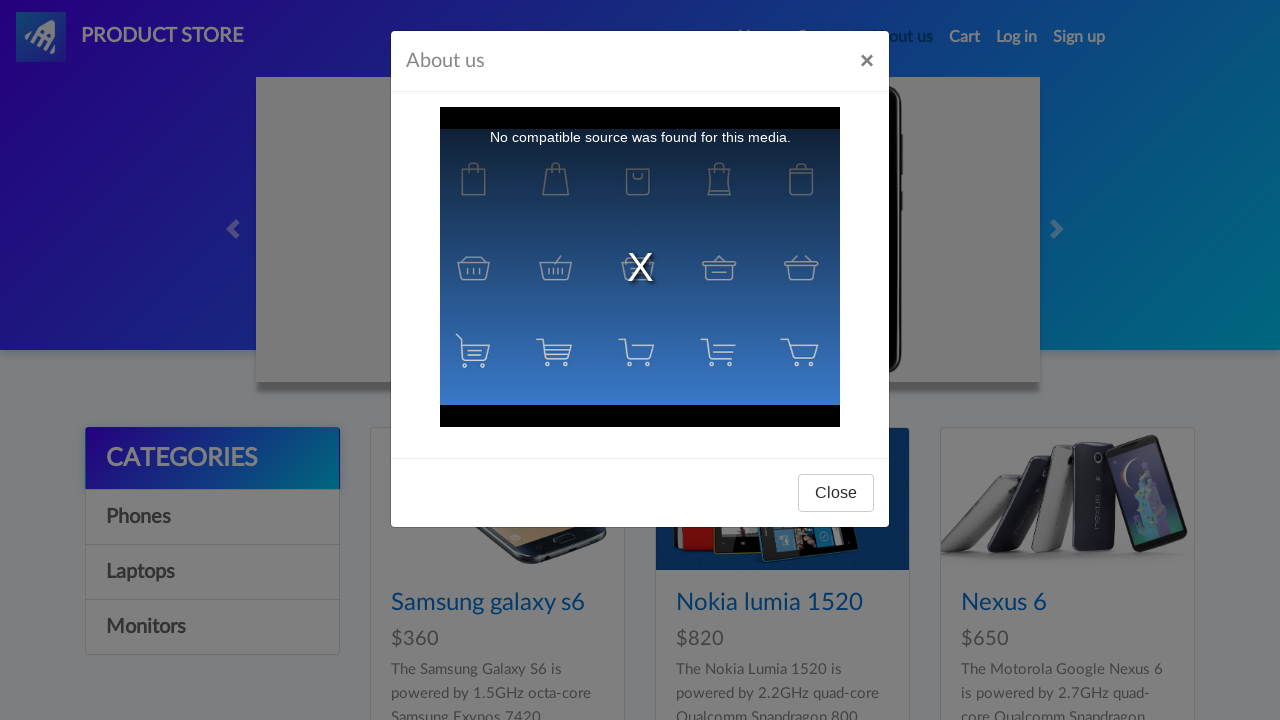